Tests dropdown selection functionality by selecting "Option 1" from a dropdown menu and verifying it's selected

Starting URL: http://the-internet.herokuapp.com/dropdown

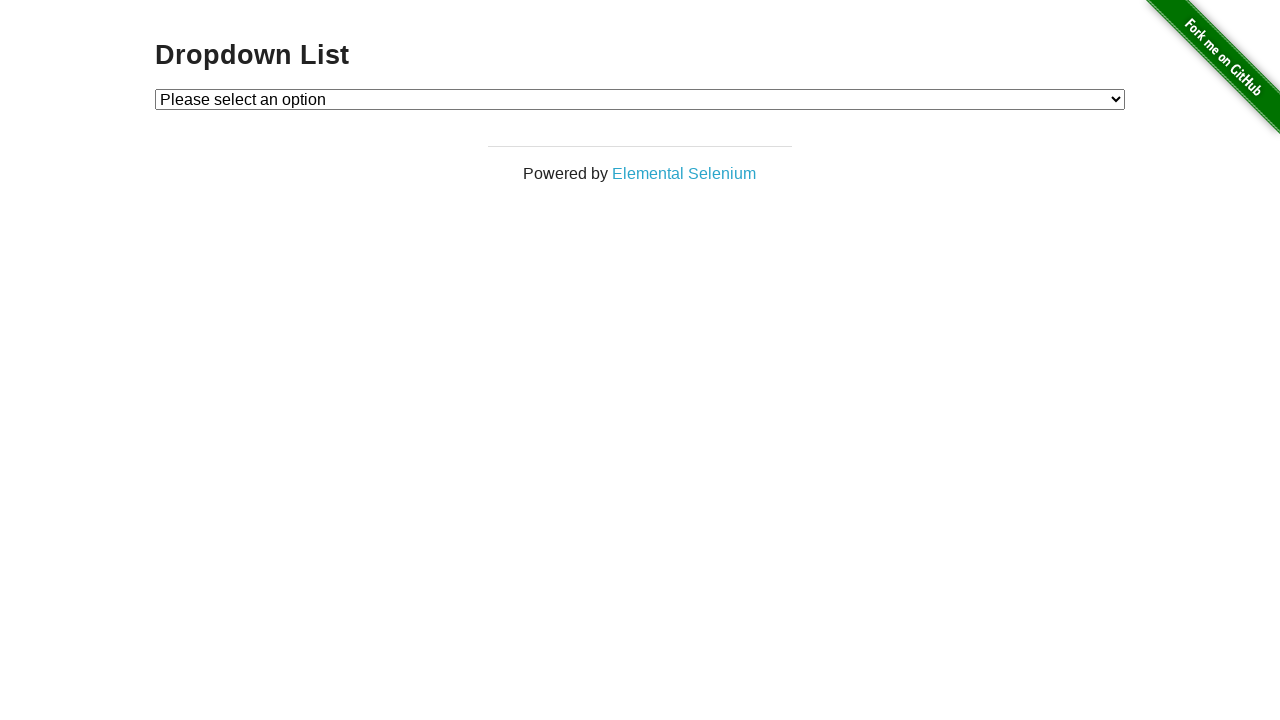

Selected 'Option 1' from dropdown menu on #dropdown
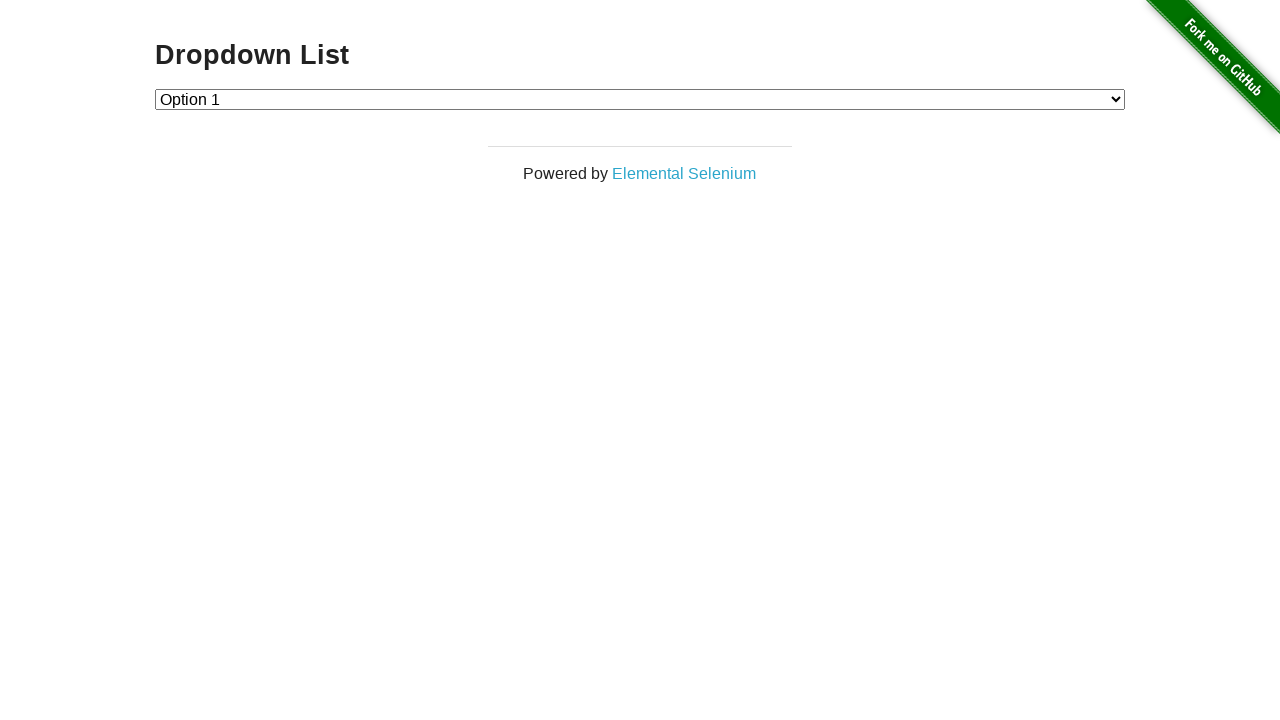

Retrieved dropdown selected value
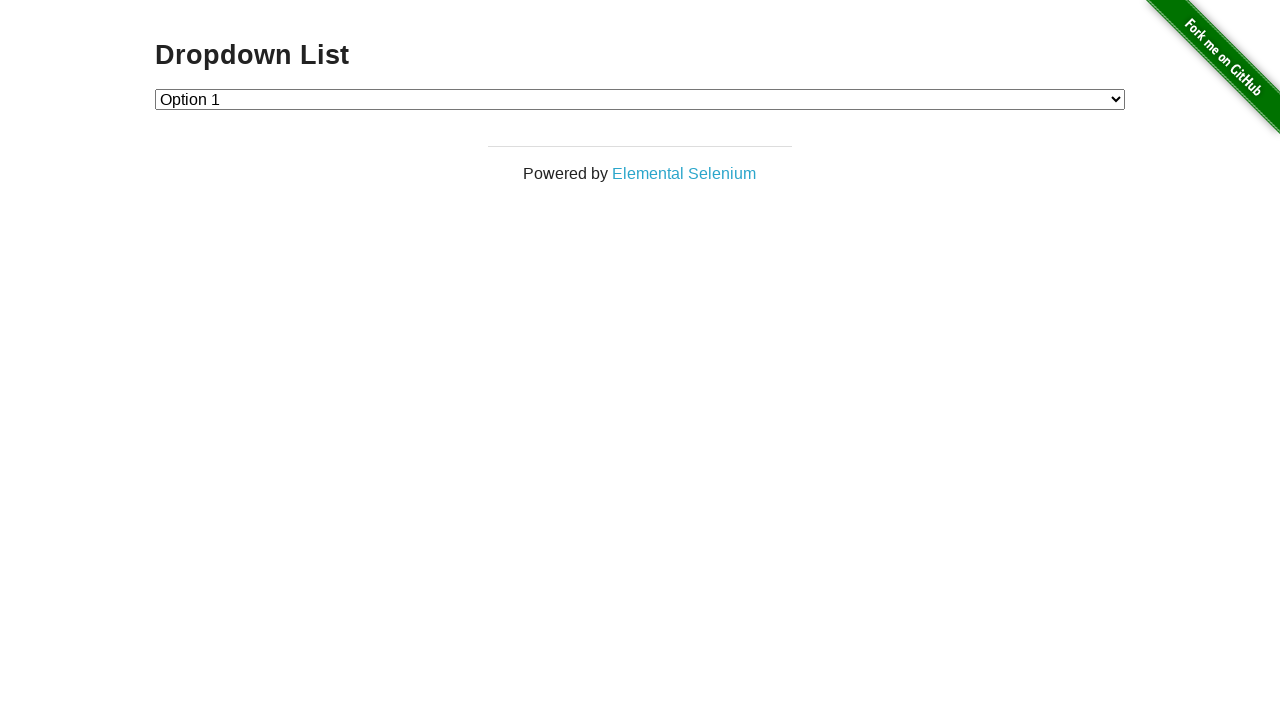

Verified dropdown value is '1'
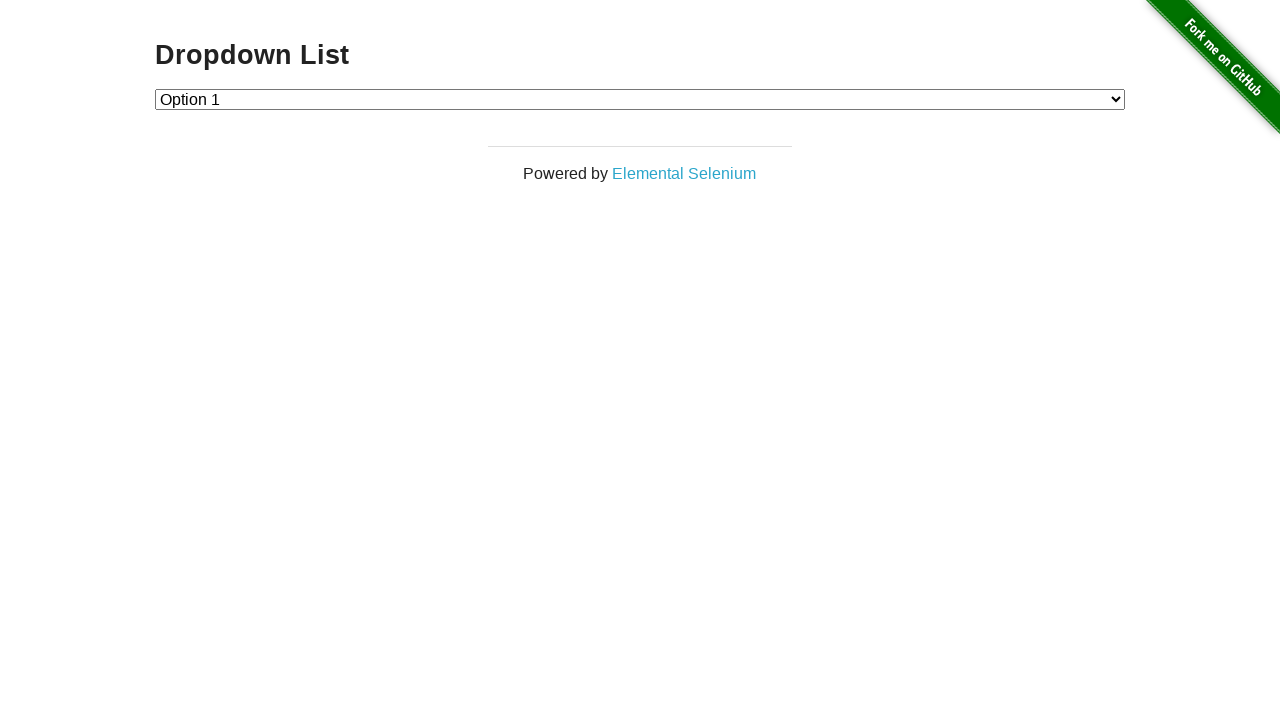

Retrieved checked option text content
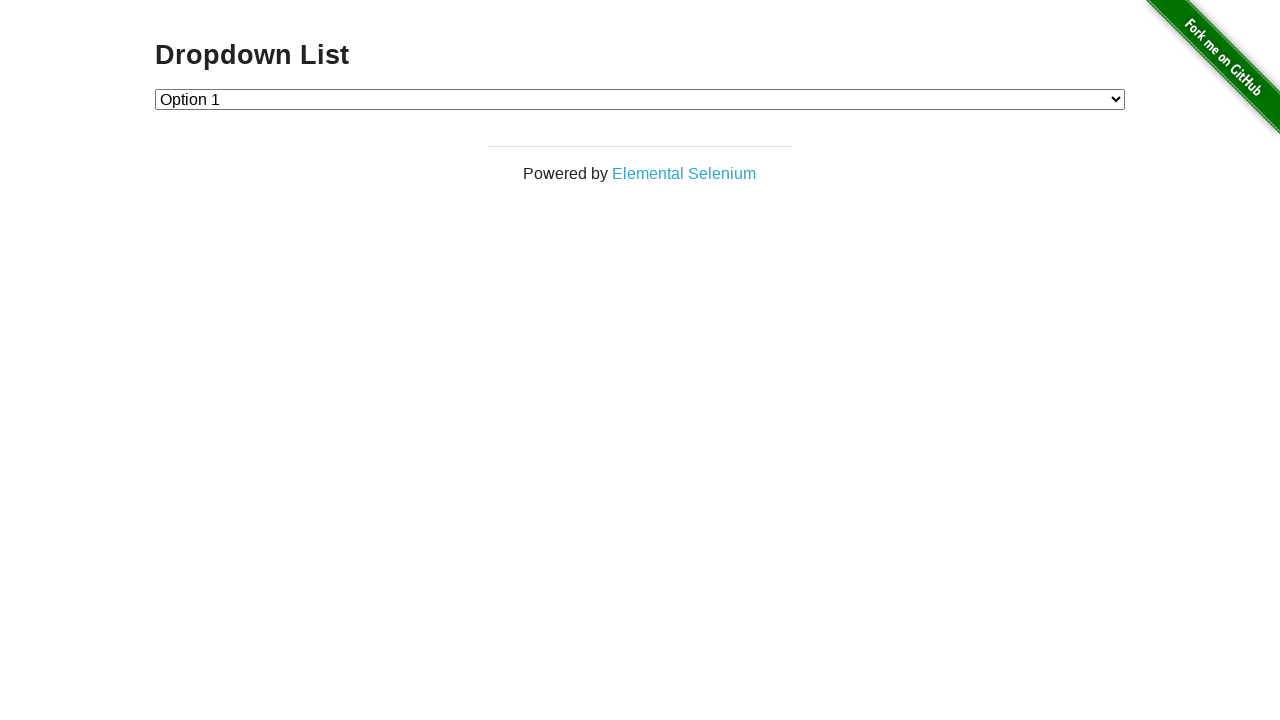

Verified dropdown text is 'Option 1'
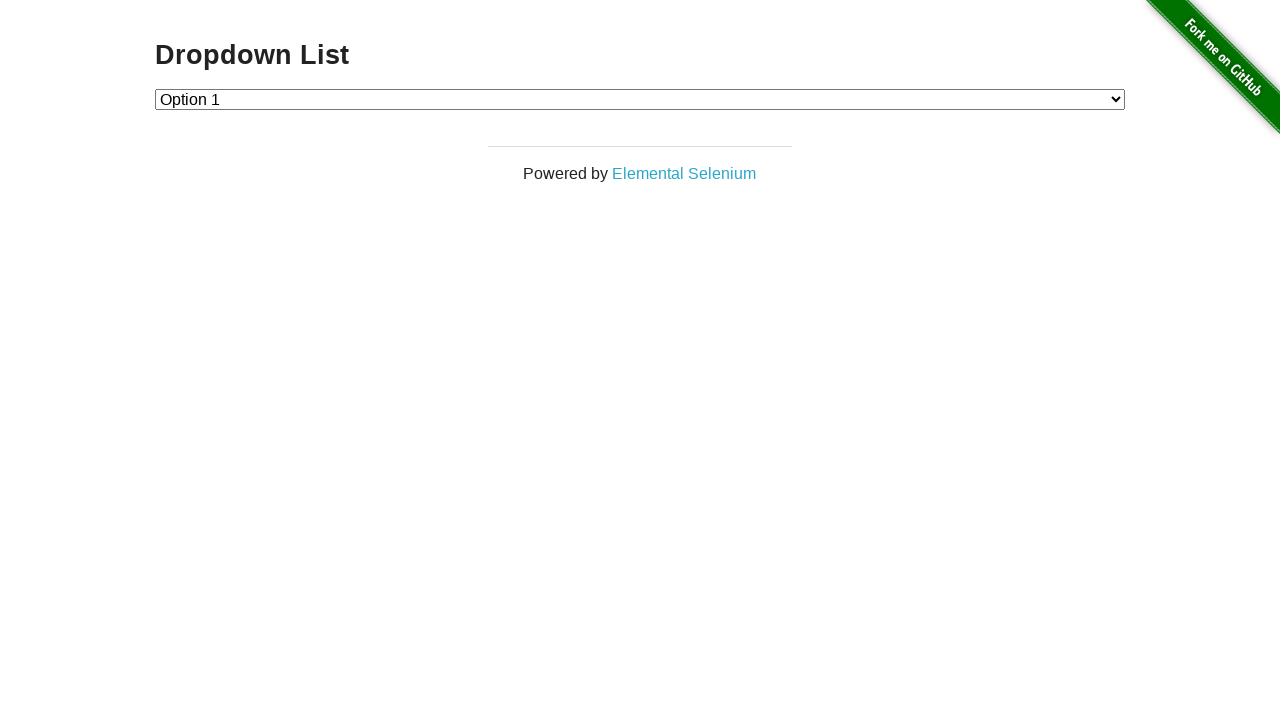

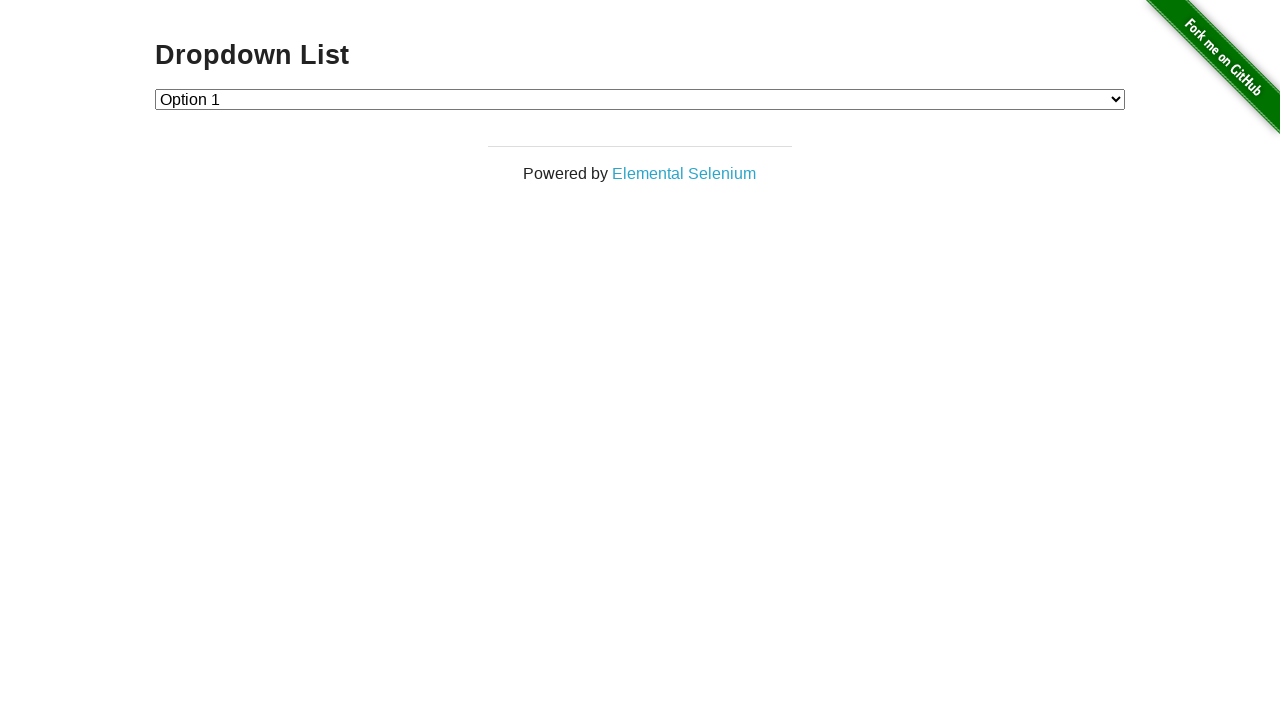